Tests basic button interaction by navigating to a page and clicking a button element.

Starting URL: https://SunInJuly.github.io/execute_script.html

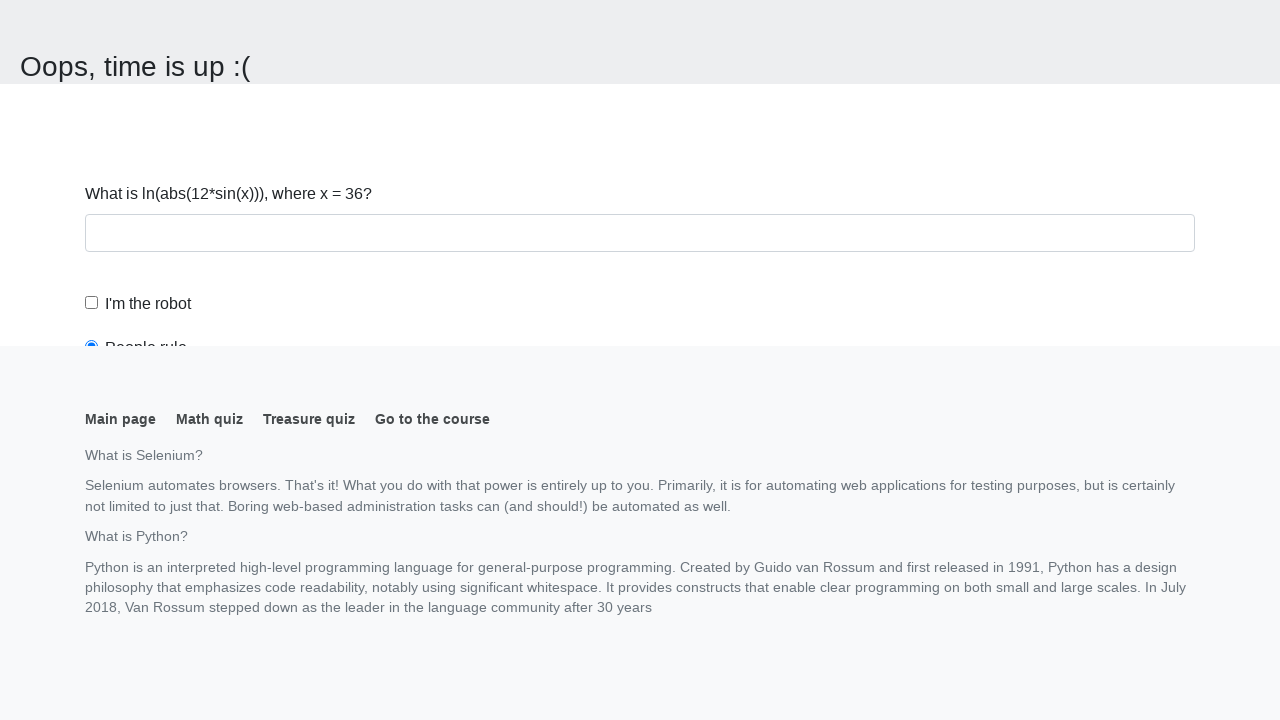

Navigated to execute_script.html page
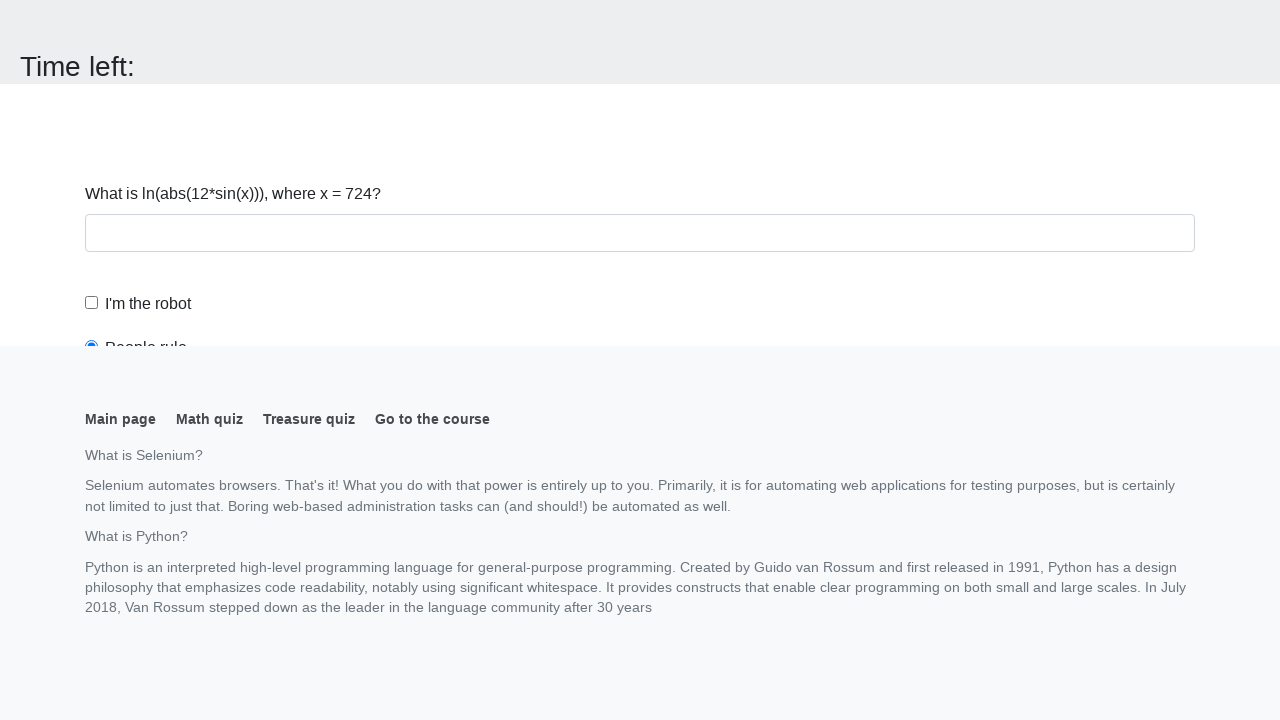

Clicked the button element on the page at (123, 20) on button
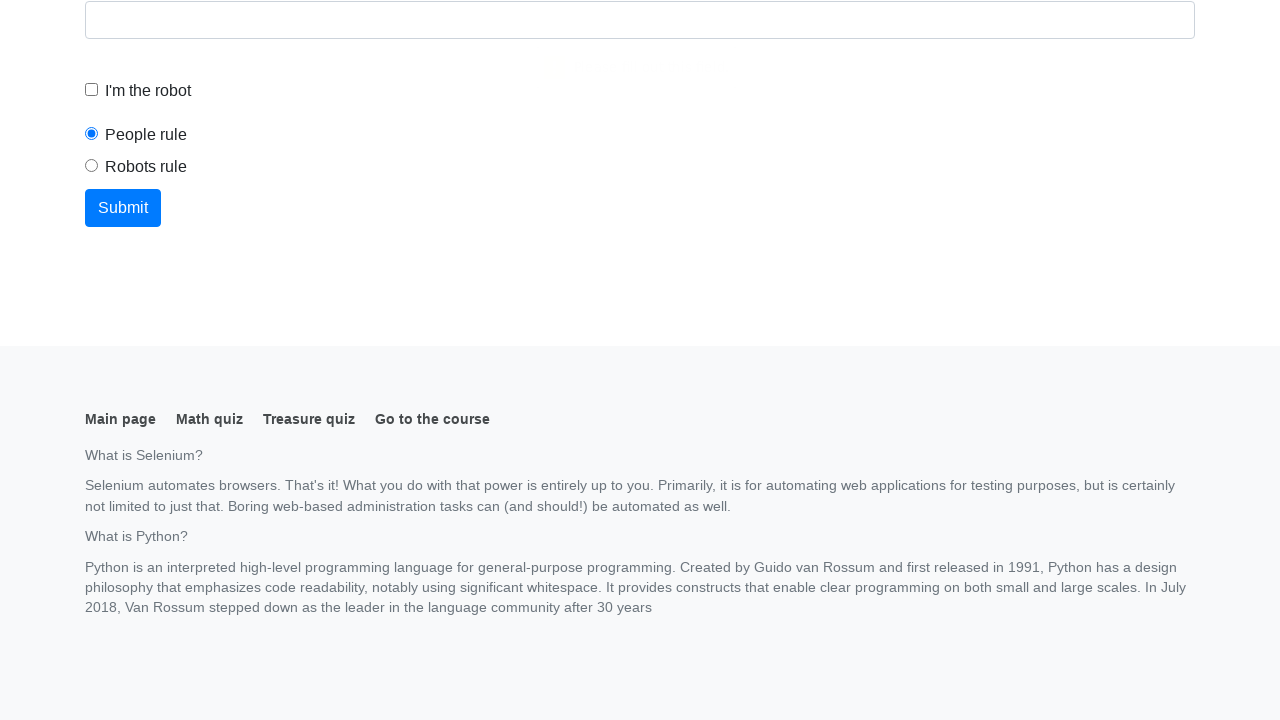

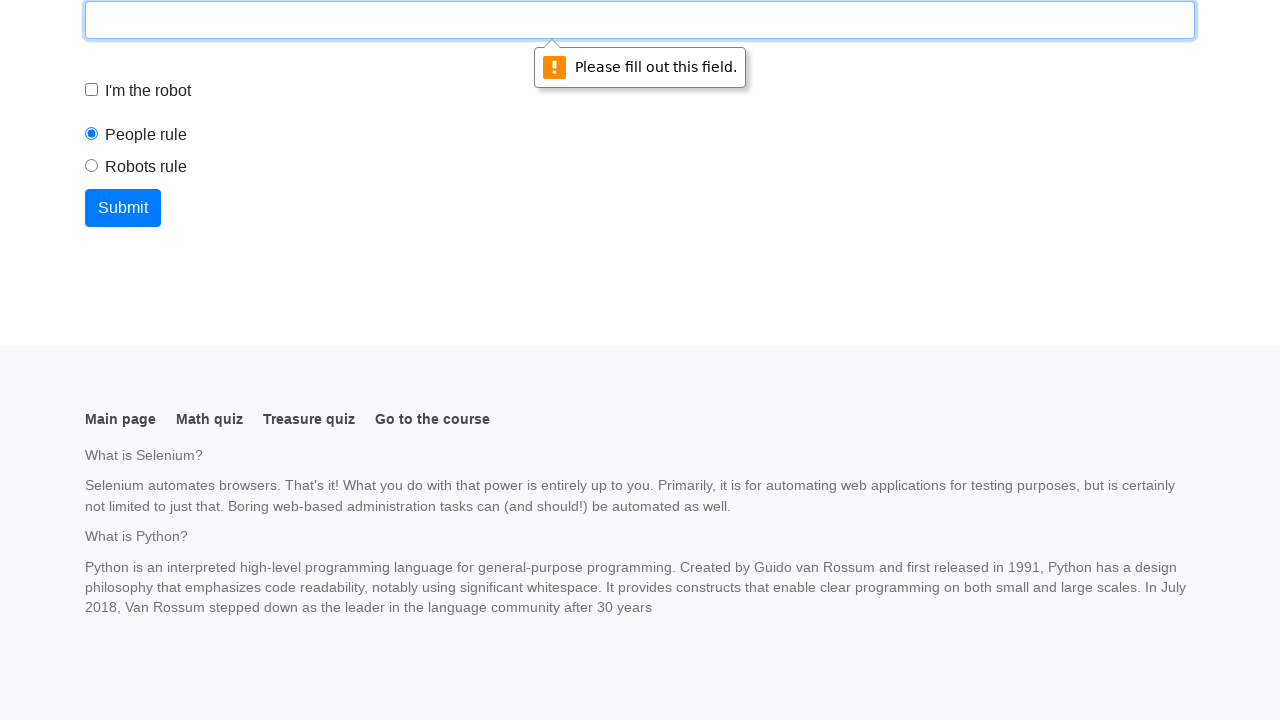